Performs a basic check on the koel.dev website by verifying the URL contains "koel.dev" and the page title is not empty.

Starting URL: https://koel.dev/

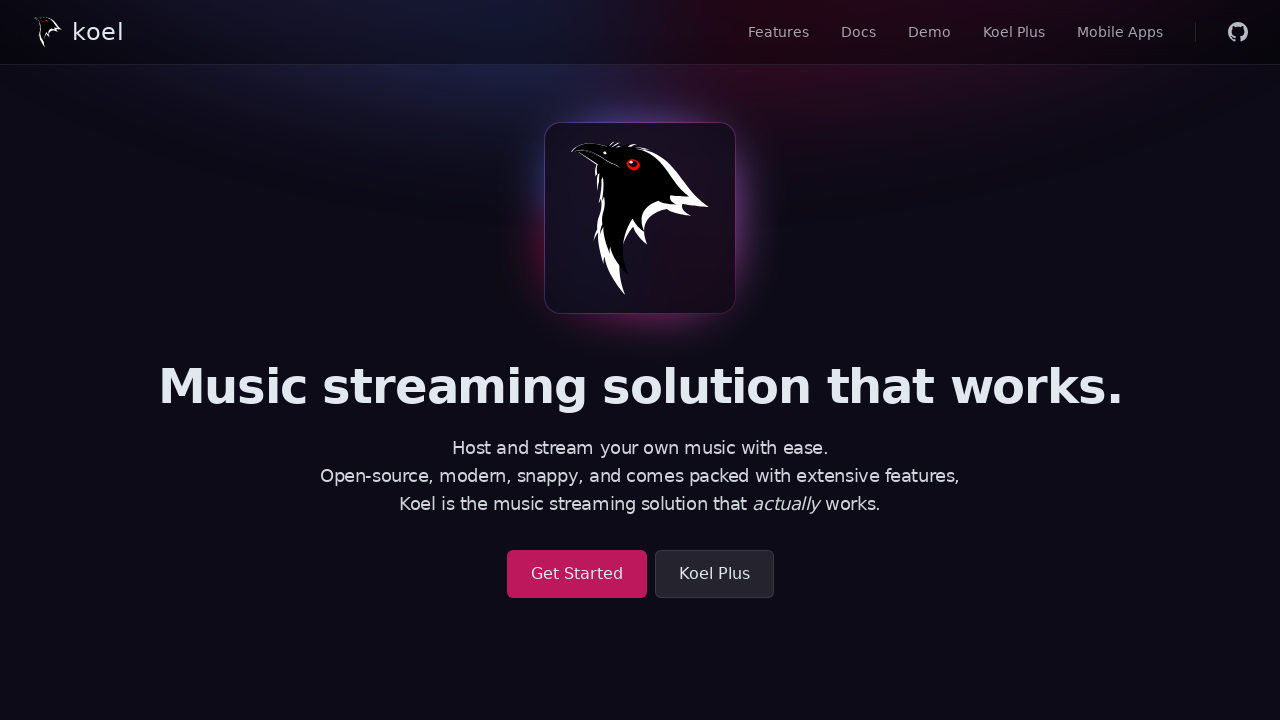

Verified that URL contains 'koel.dev'
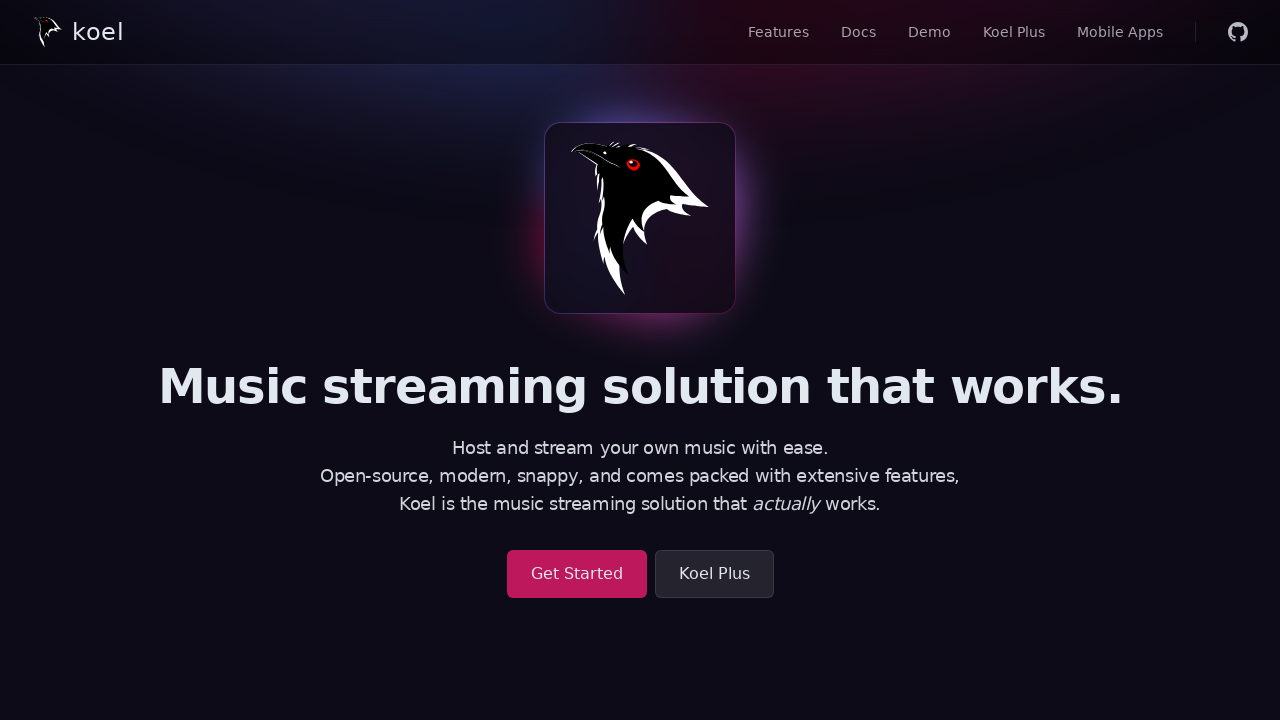

Retrieved page title
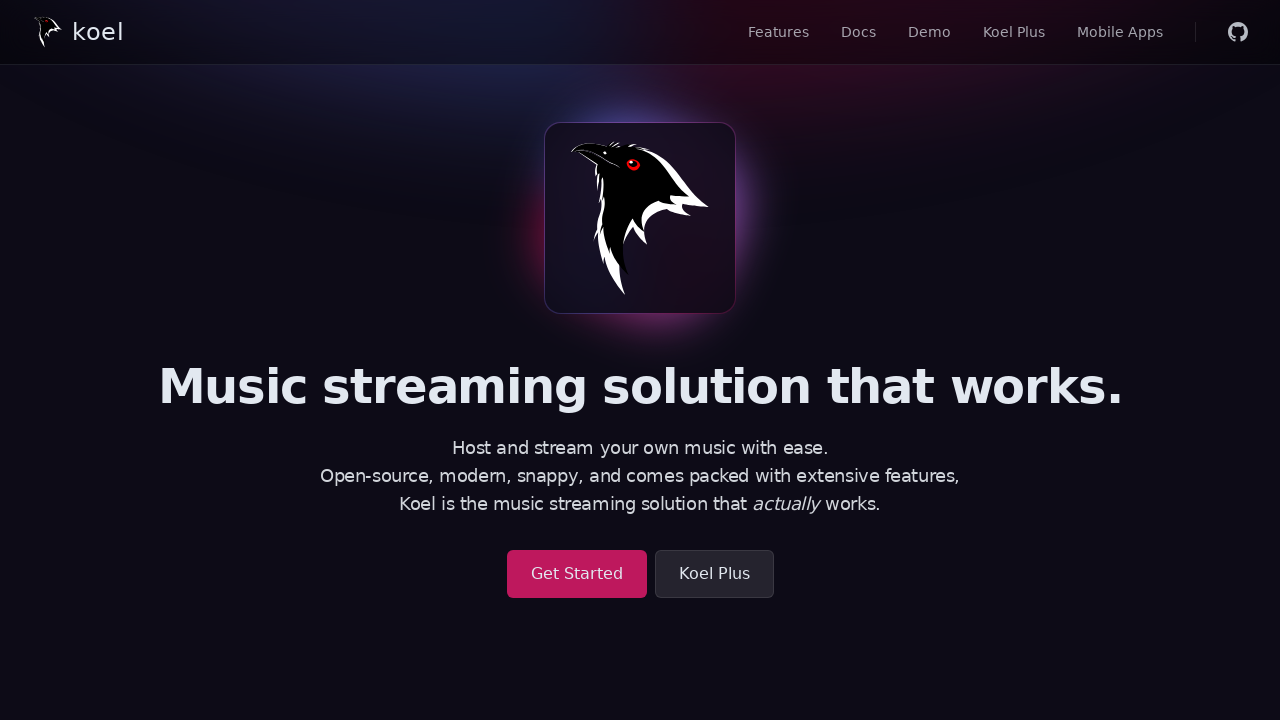

Verified that page title is not empty
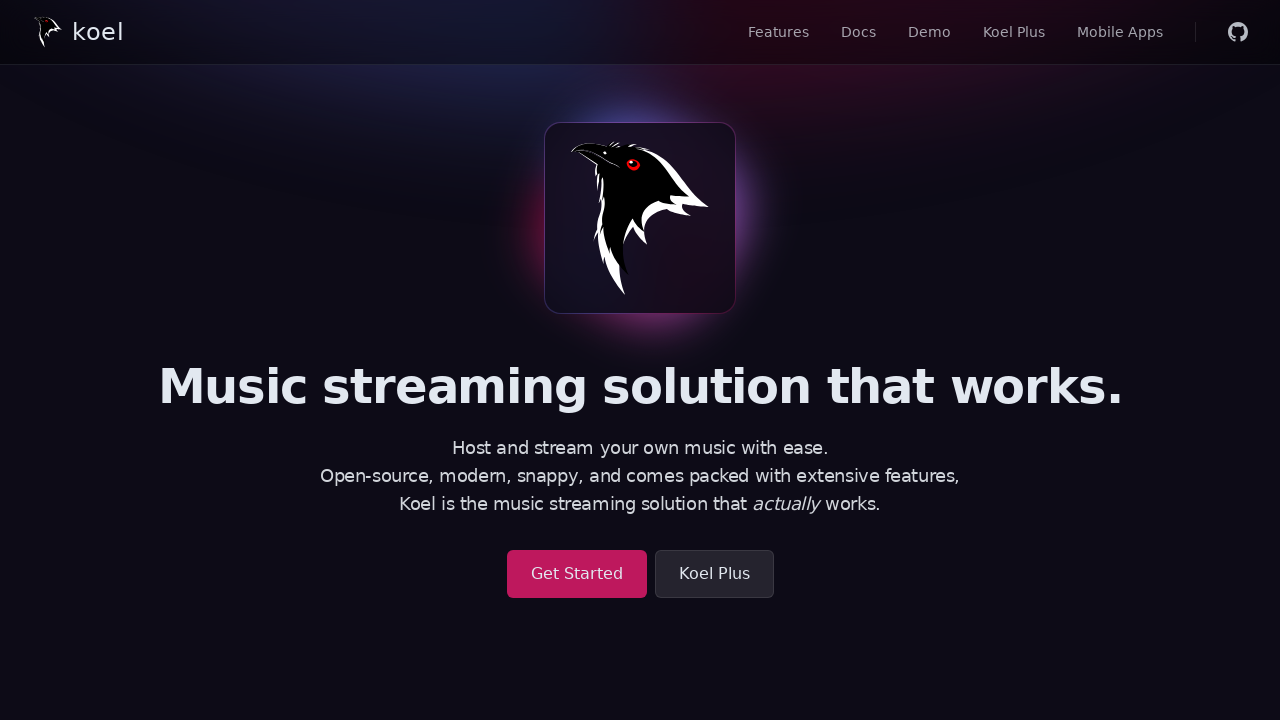

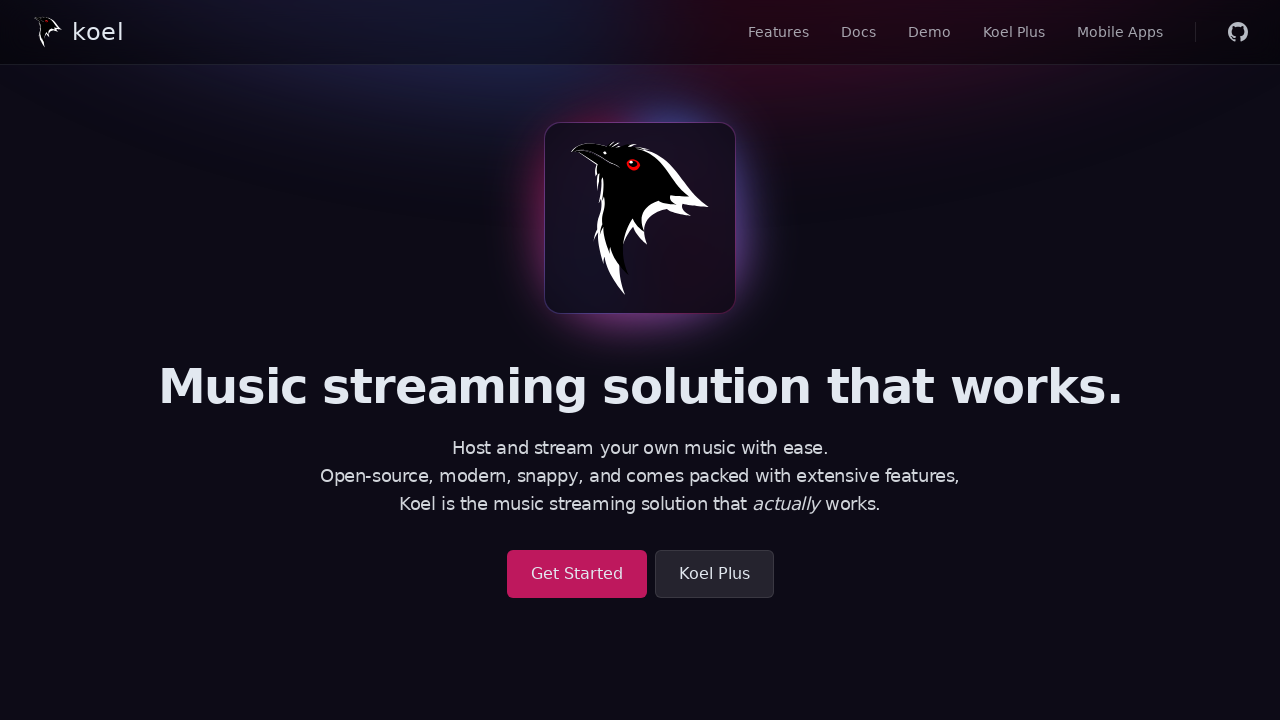